Tests a simple form by filling in first name, last name, city, and country fields using different element locator strategies, then submits the form by clicking a button.

Starting URL: http://suninjuly.github.io/simple_form_find_task.html

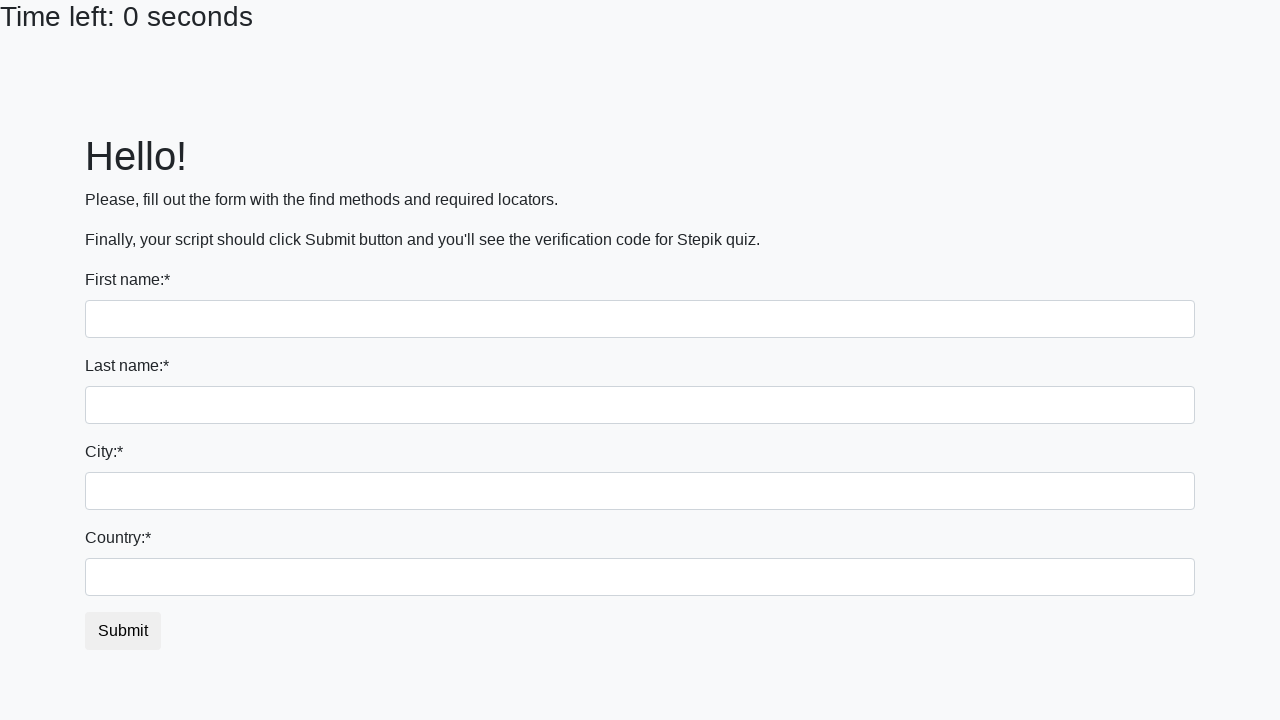

Filled first name field with 'Ivan' using input tag selector on input
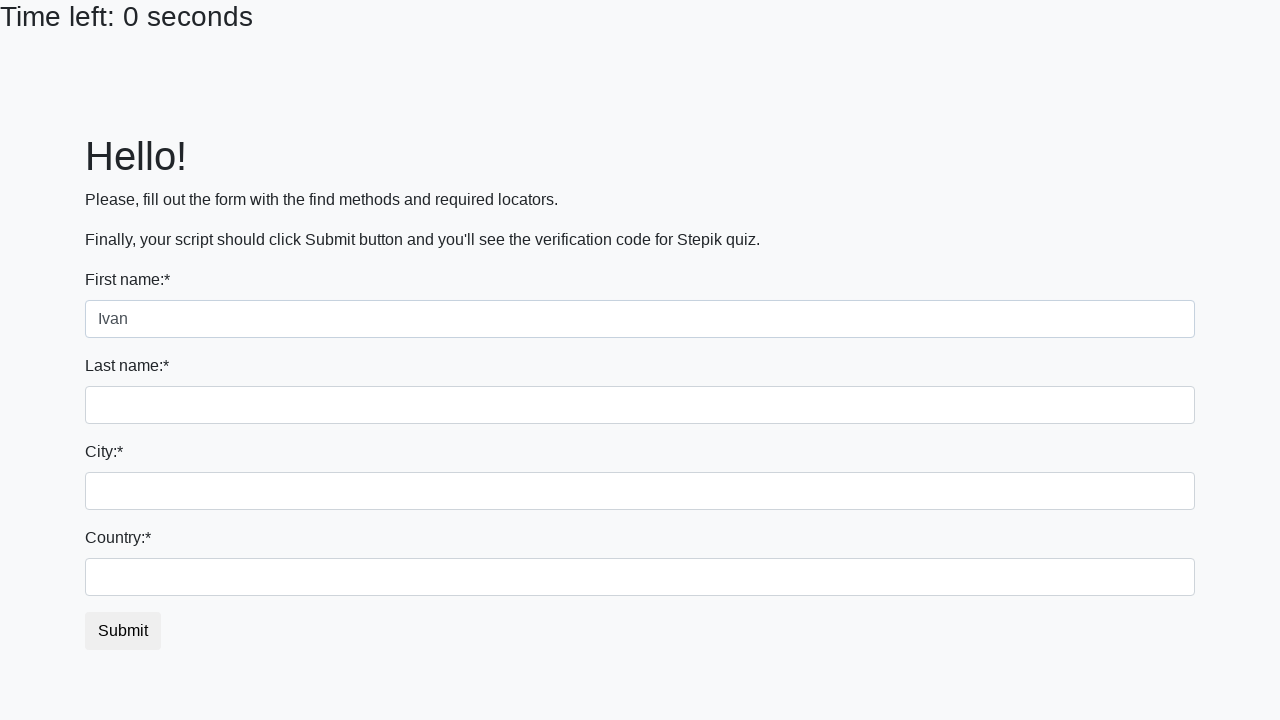

Filled last name field with 'Petrov' using name attribute selector on input[name='last_name']
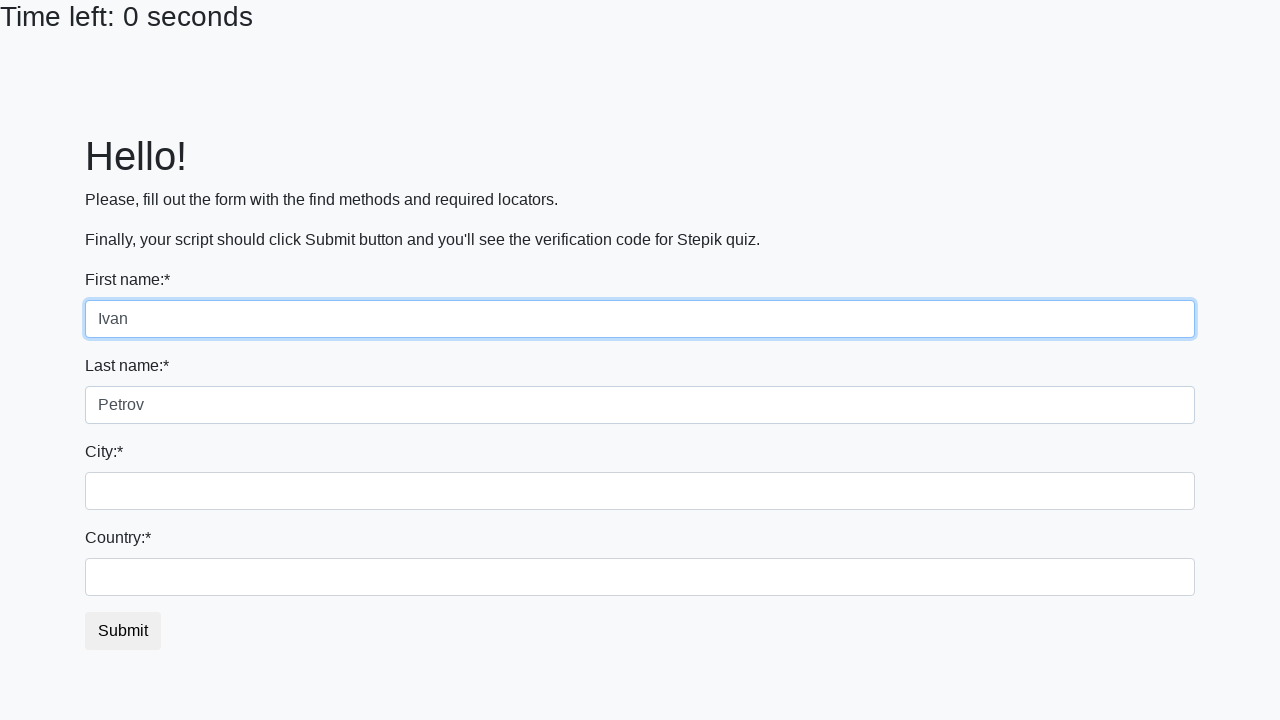

Filled city field with 'Smolensk' using class selector on .city
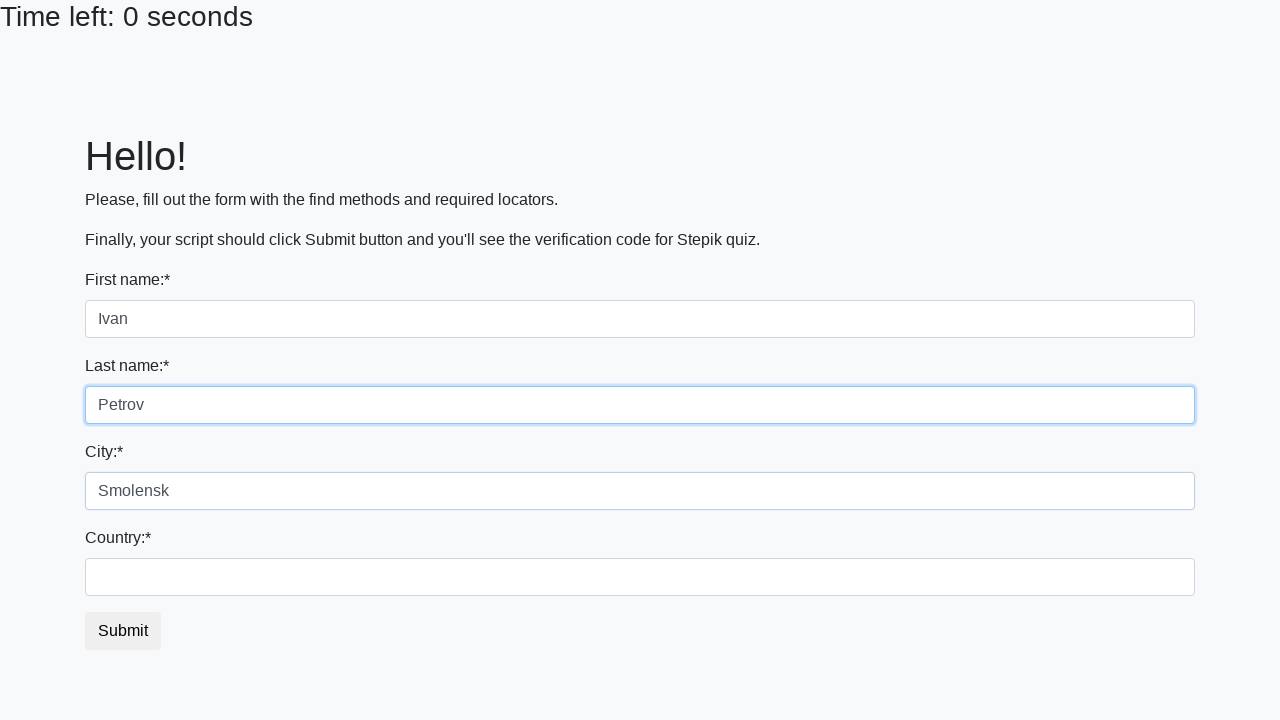

Filled country field with 'Russia' using id selector on #country
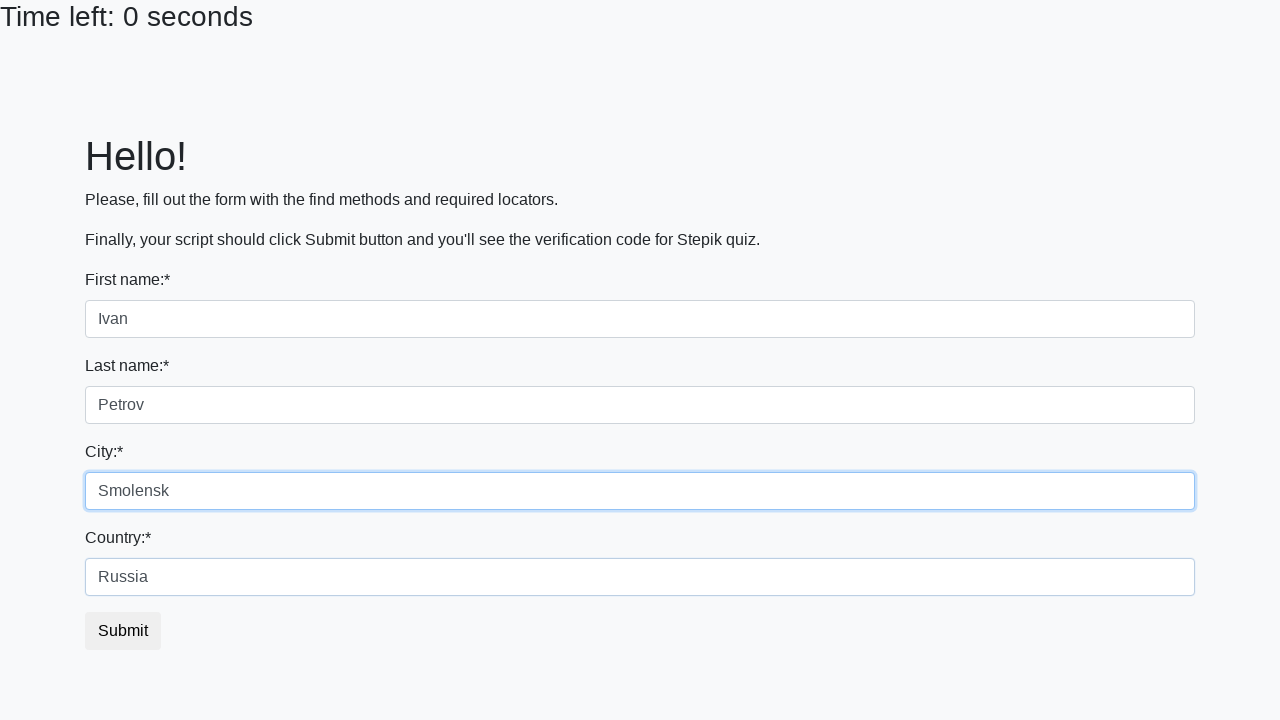

Clicked the submit button to submit the form at (123, 631) on button.btn
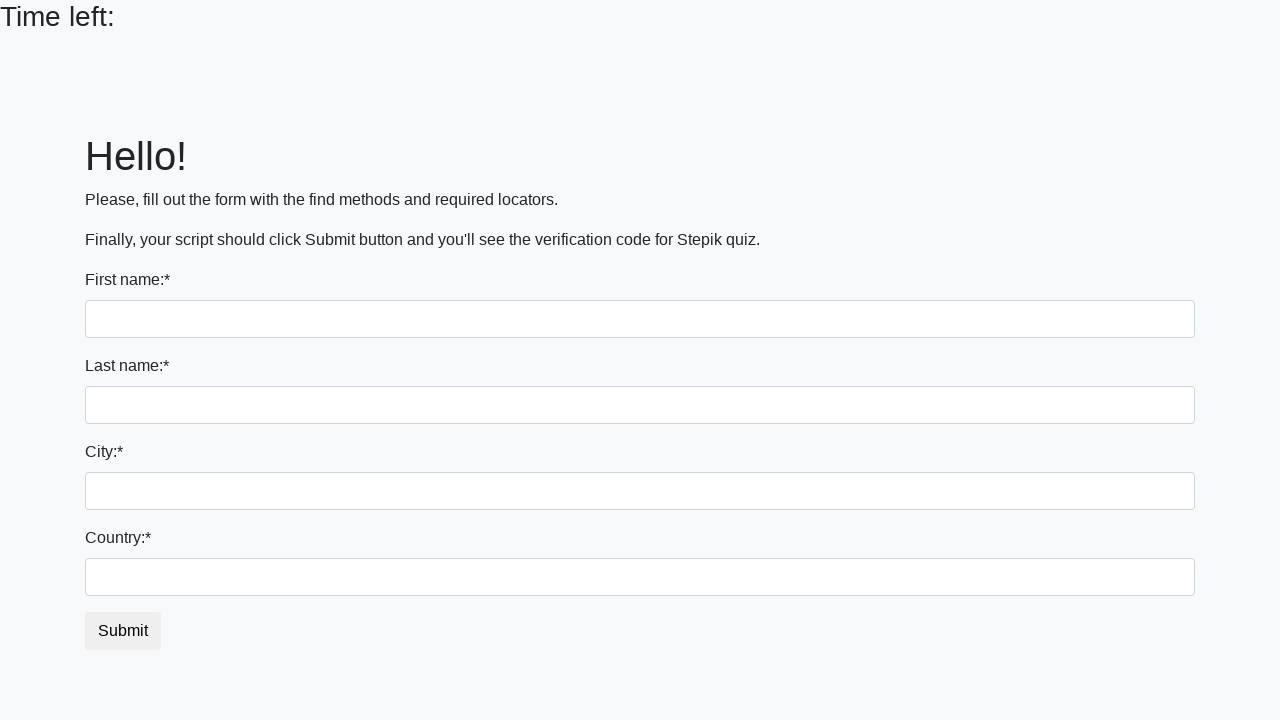

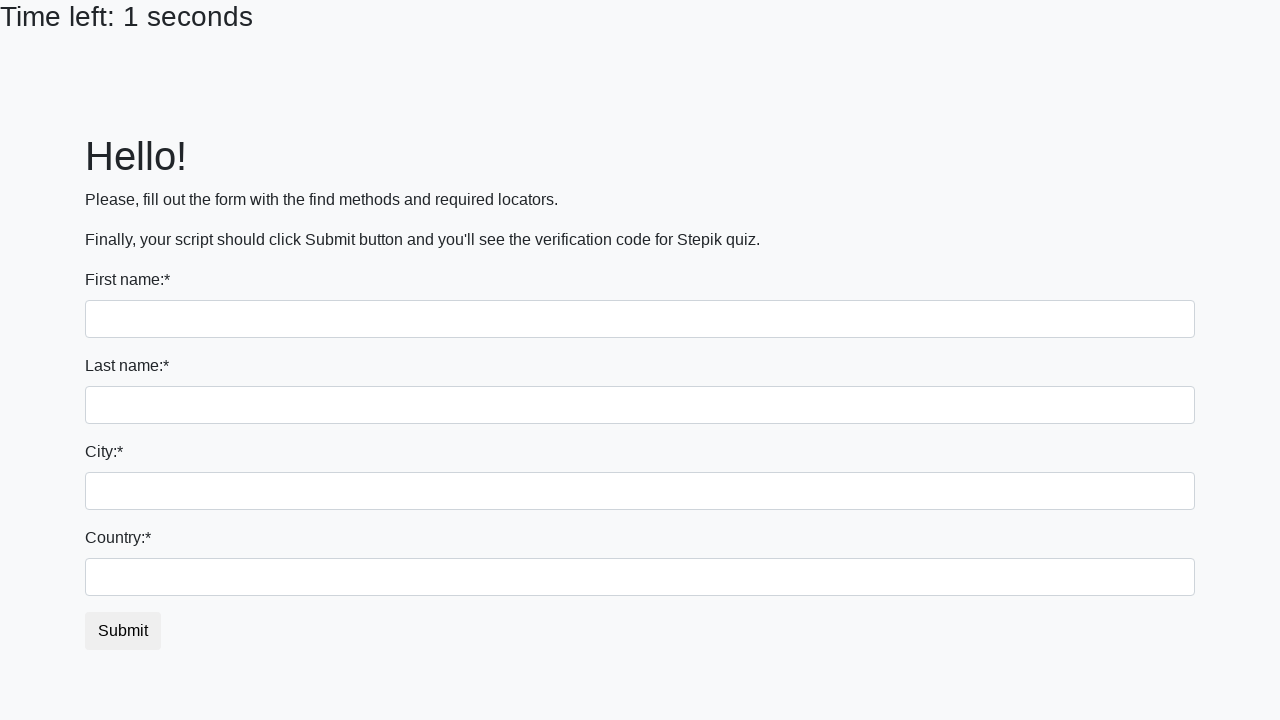